Tests the Python.org search functionality by entering "pycon" in the search field and verifying results are found

Starting URL: http://www.python.org

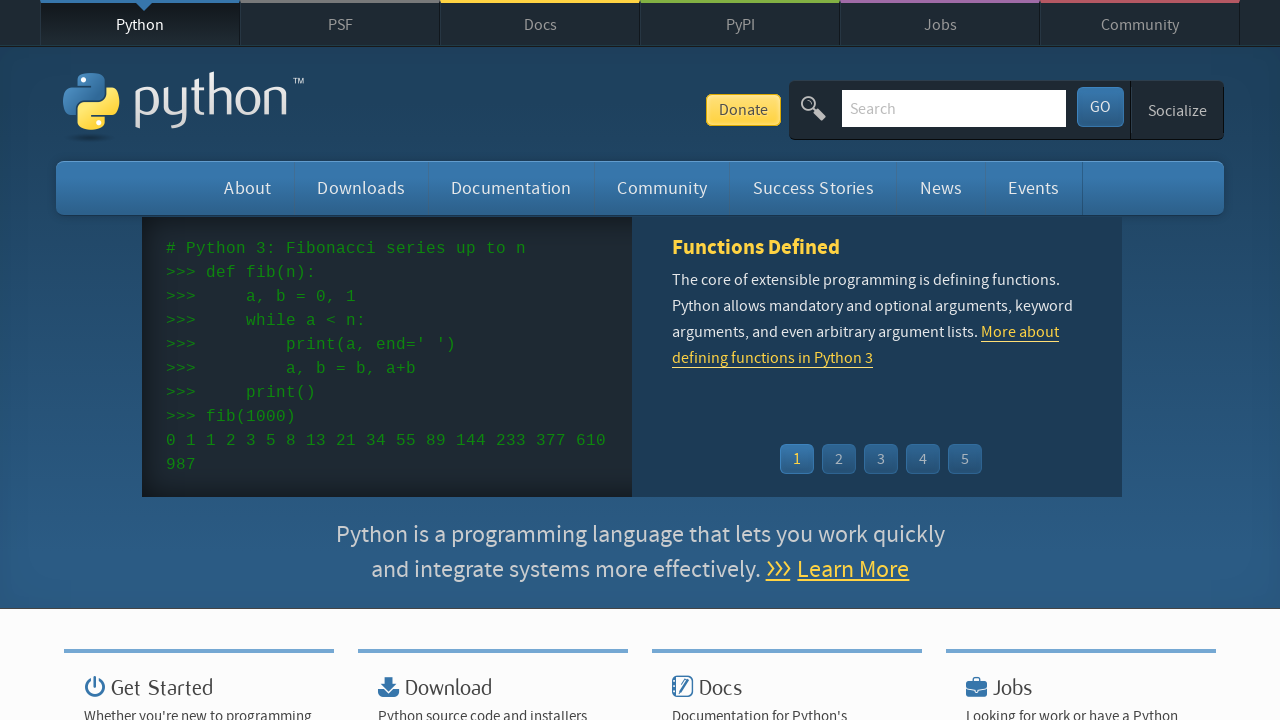

Verified 'Python' is in the page title
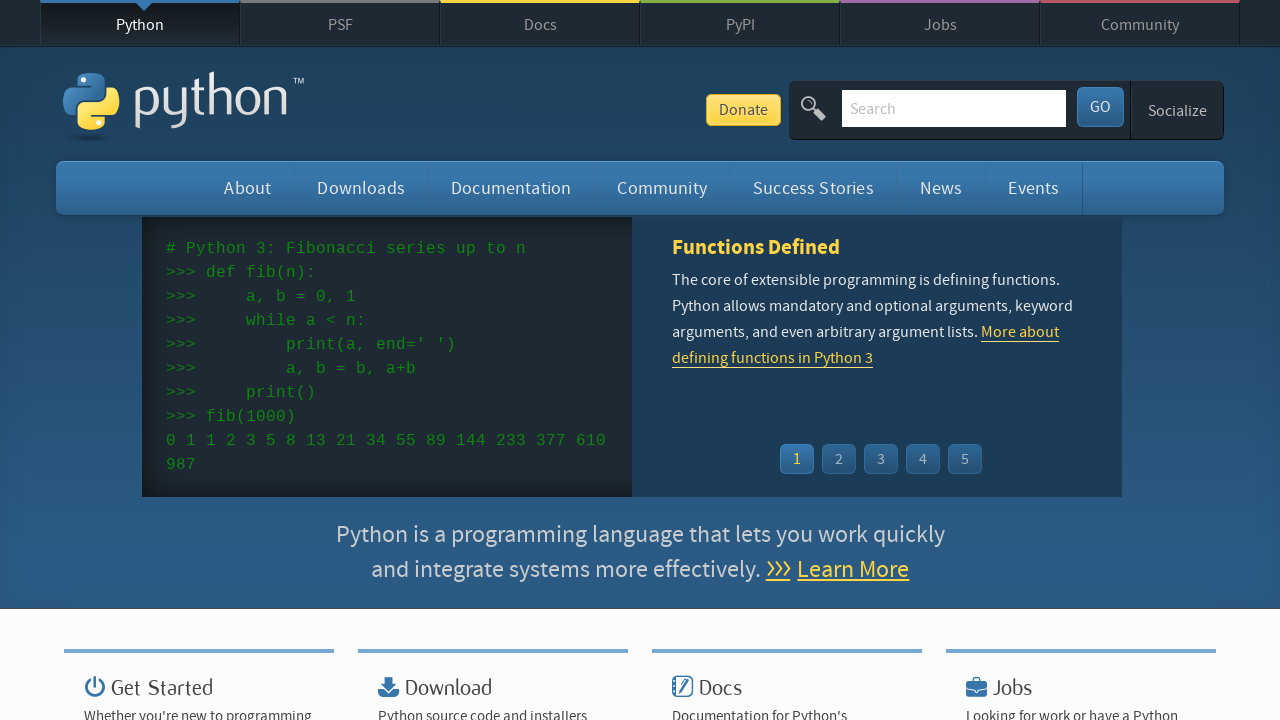

Located search input field
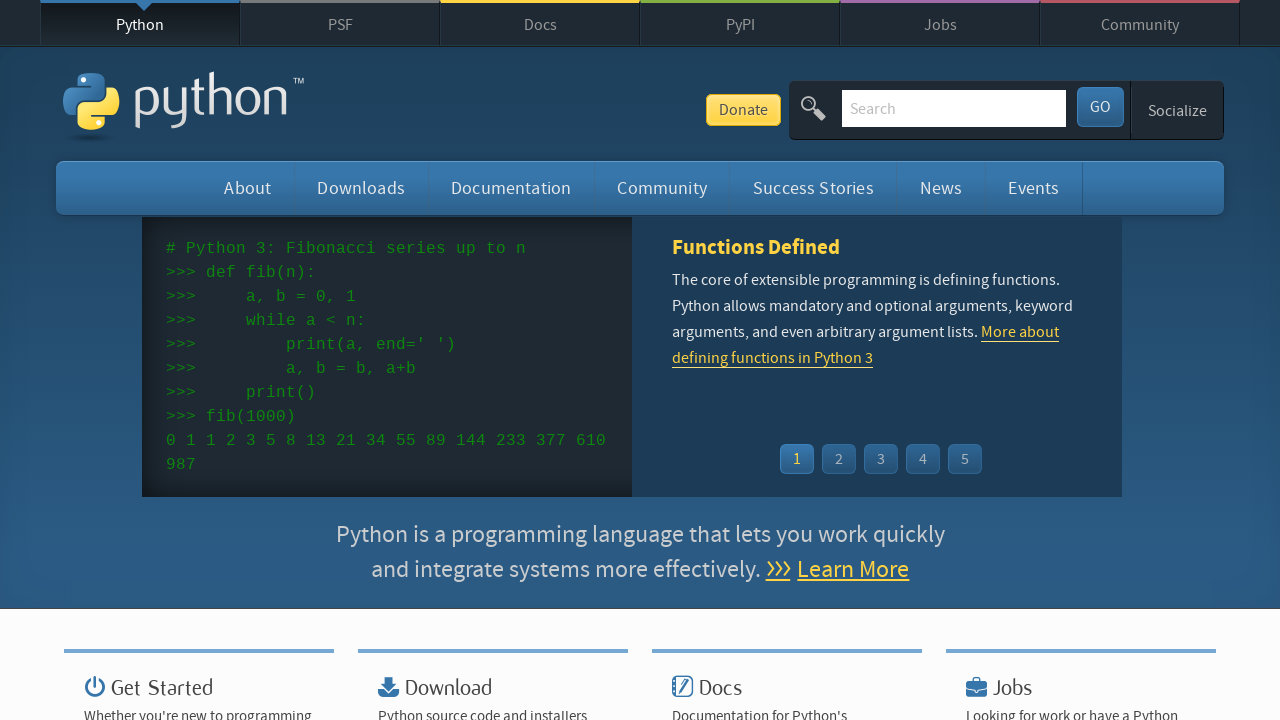

Cleared the search input field on input[name='q']
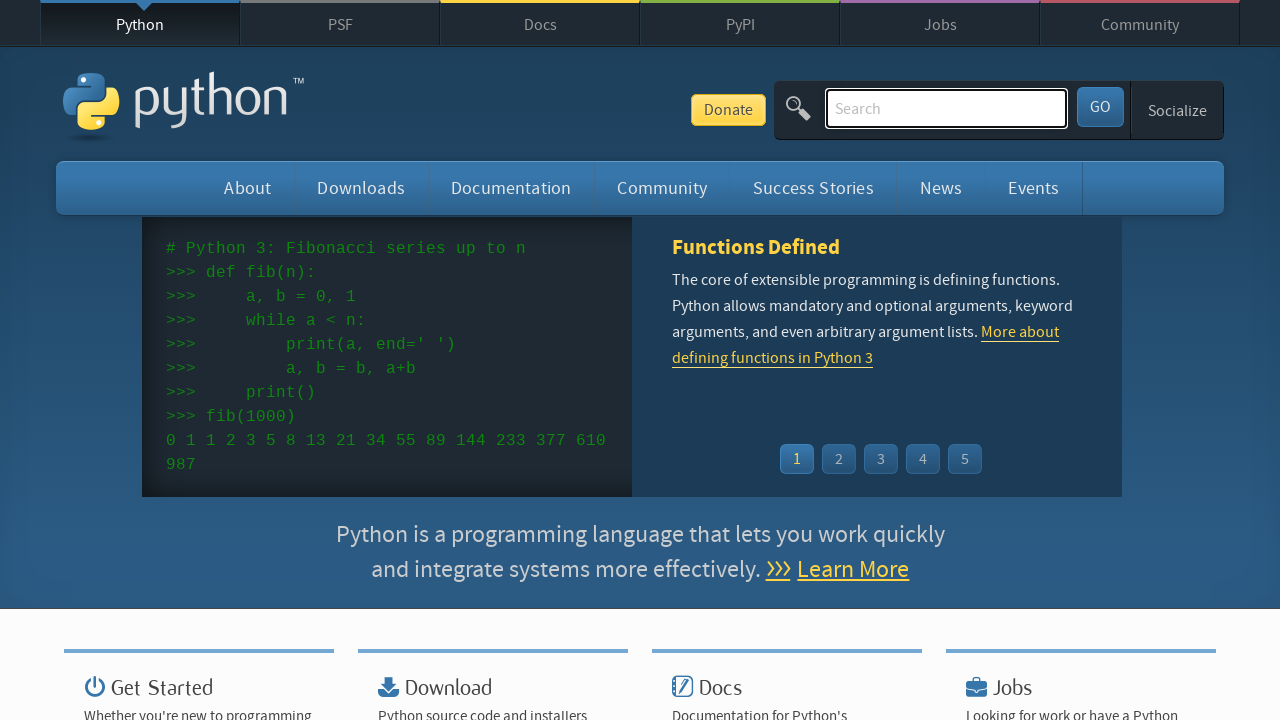

Entered 'pycon' in the search field on input[name='q']
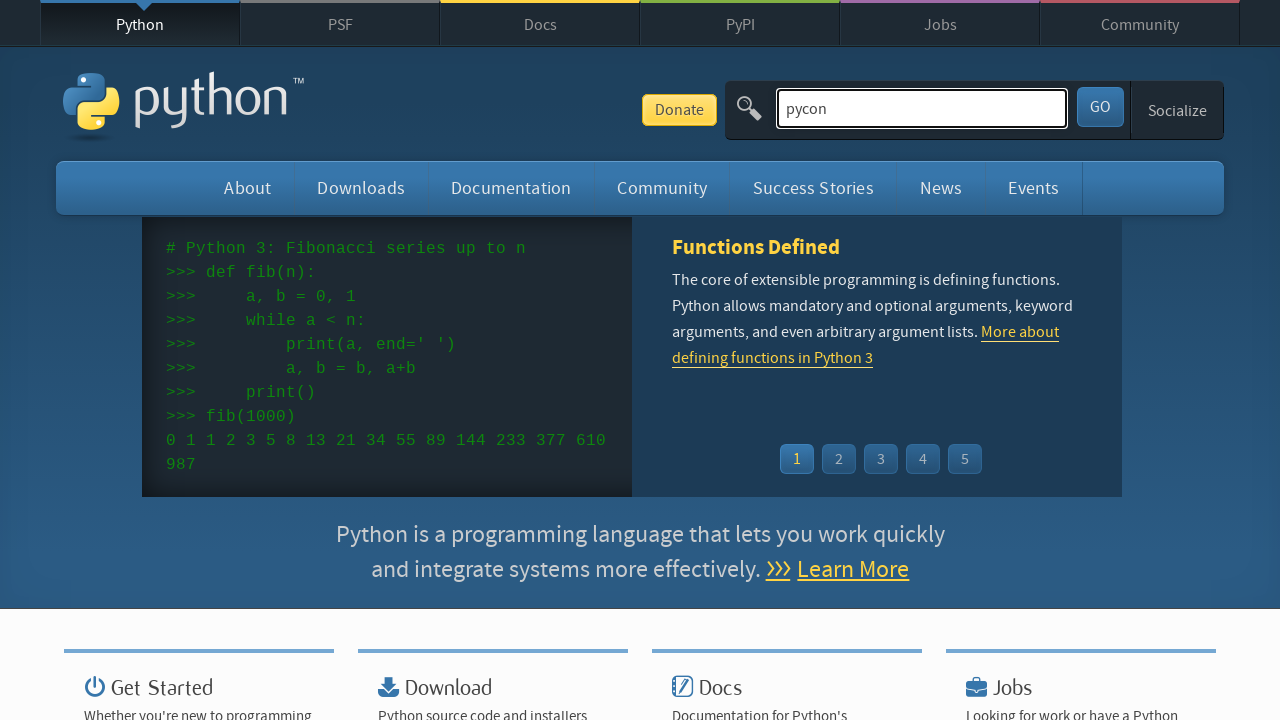

Pressed Enter to submit the search query on input[name='q']
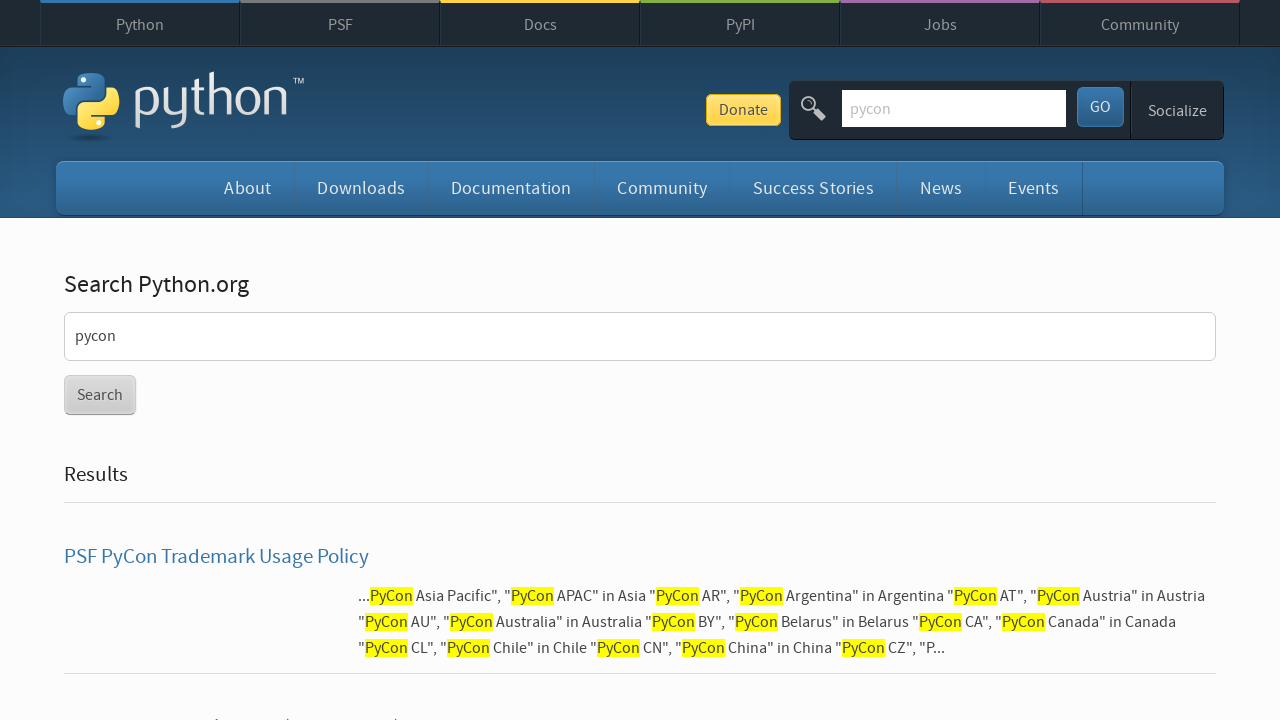

Waited for page to reach network idle state
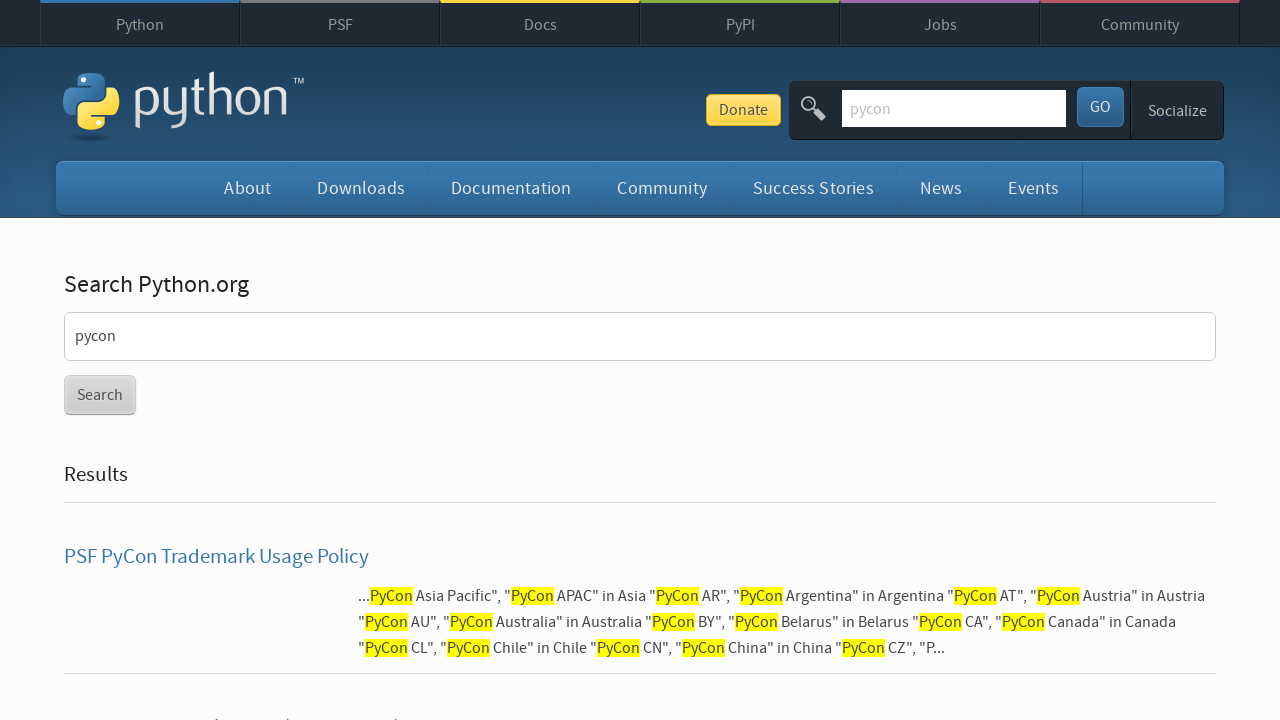

Verified search results were found for 'pycon'
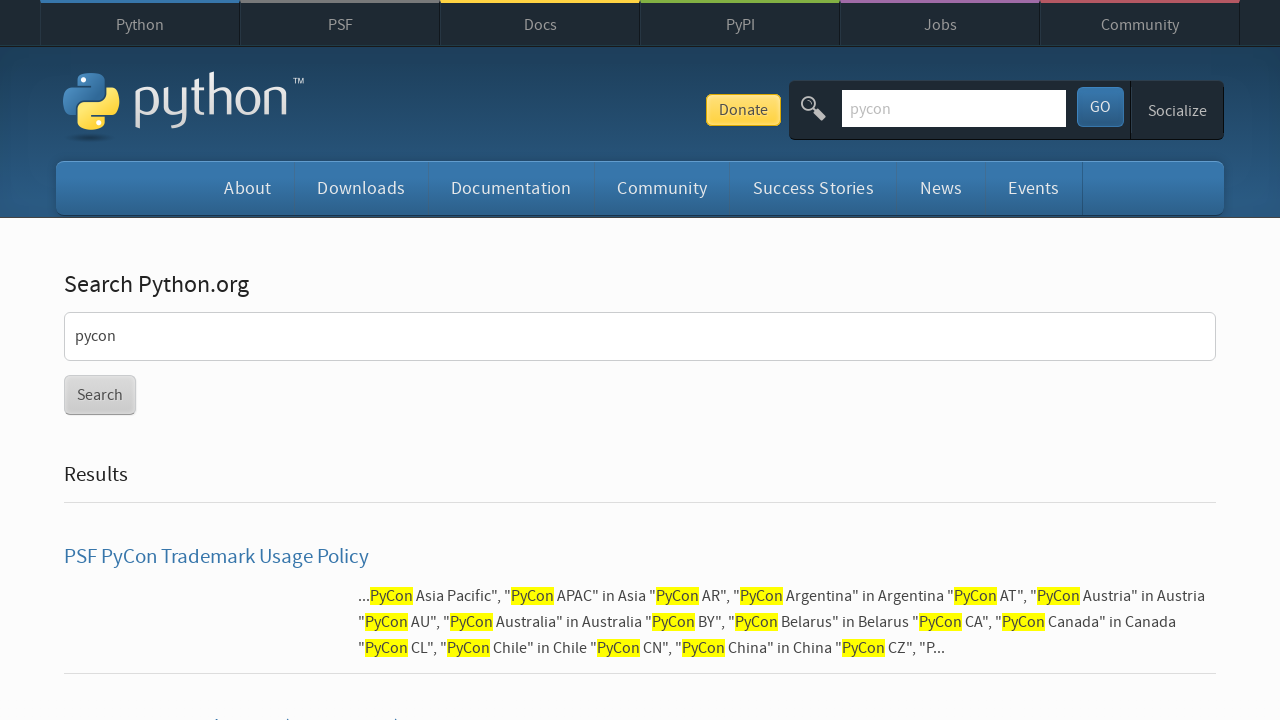

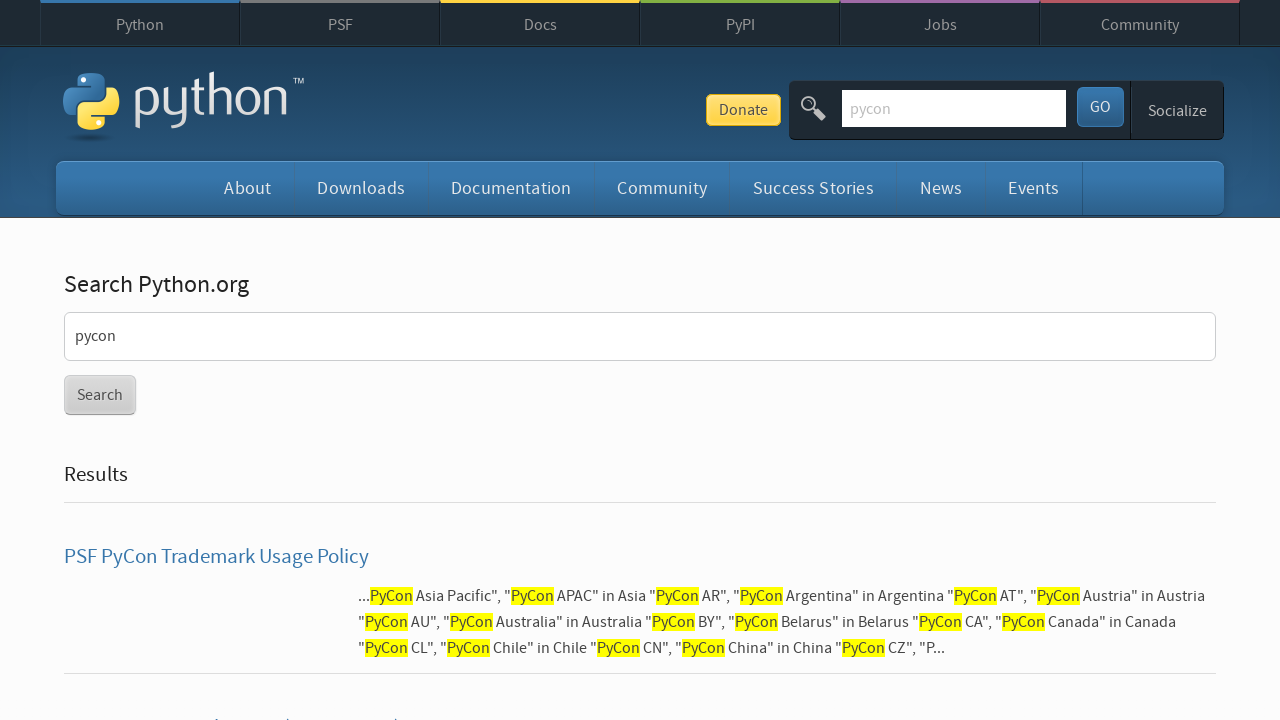